Solves a math problem by extracting a value from the page, calculating a result using a mathematical formula, and submitting the answer along with checkbox and radio button selections

Starting URL: https://suninjuly.github.io/math.html

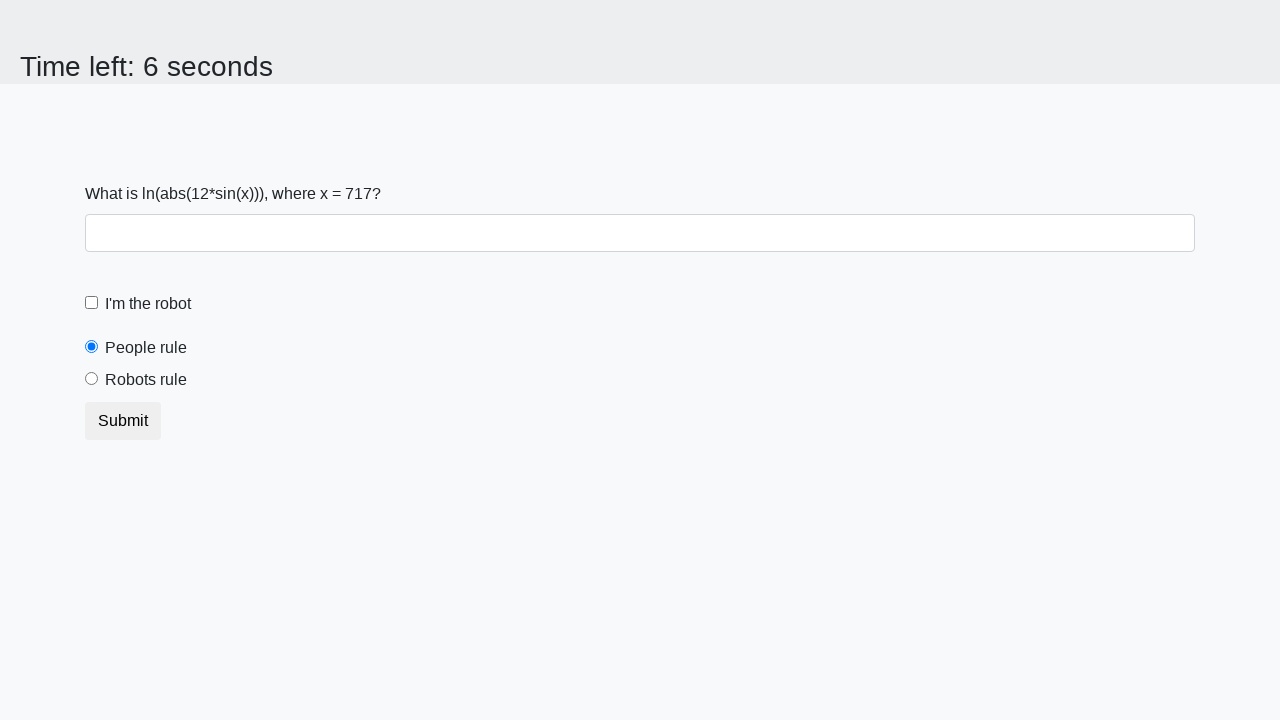

Located the x value element on the page
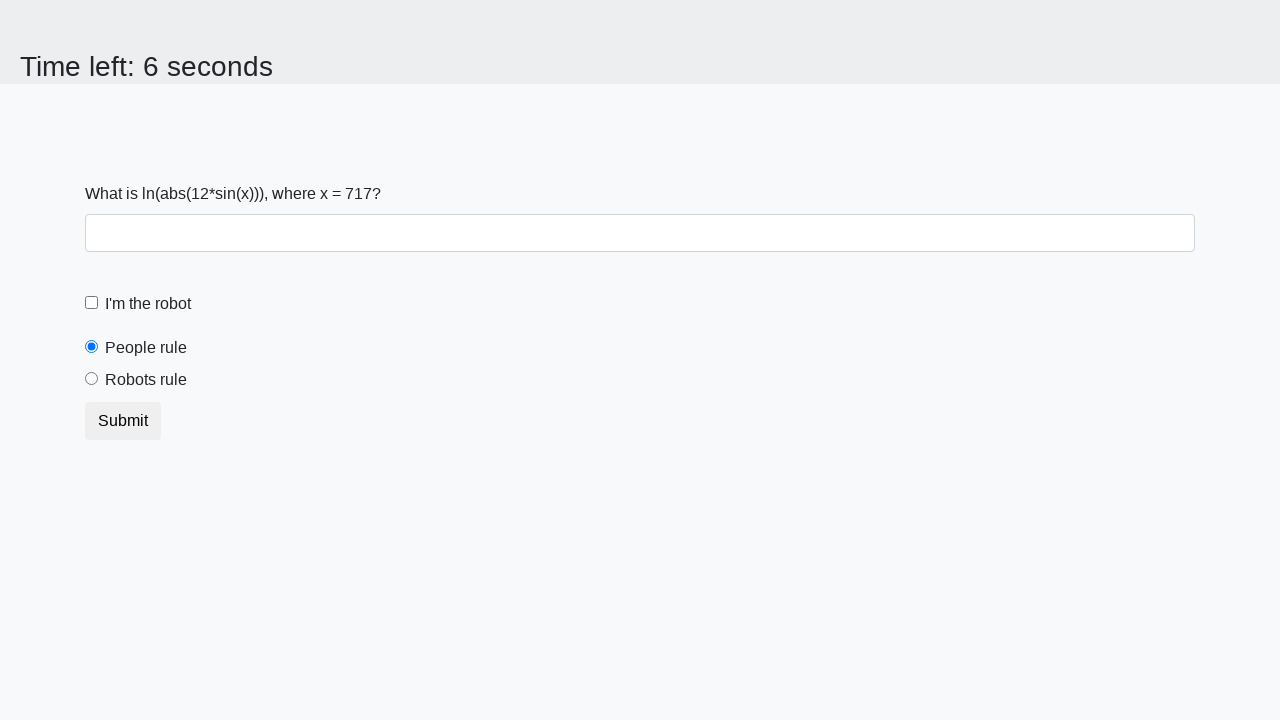

Extracted x value from the page
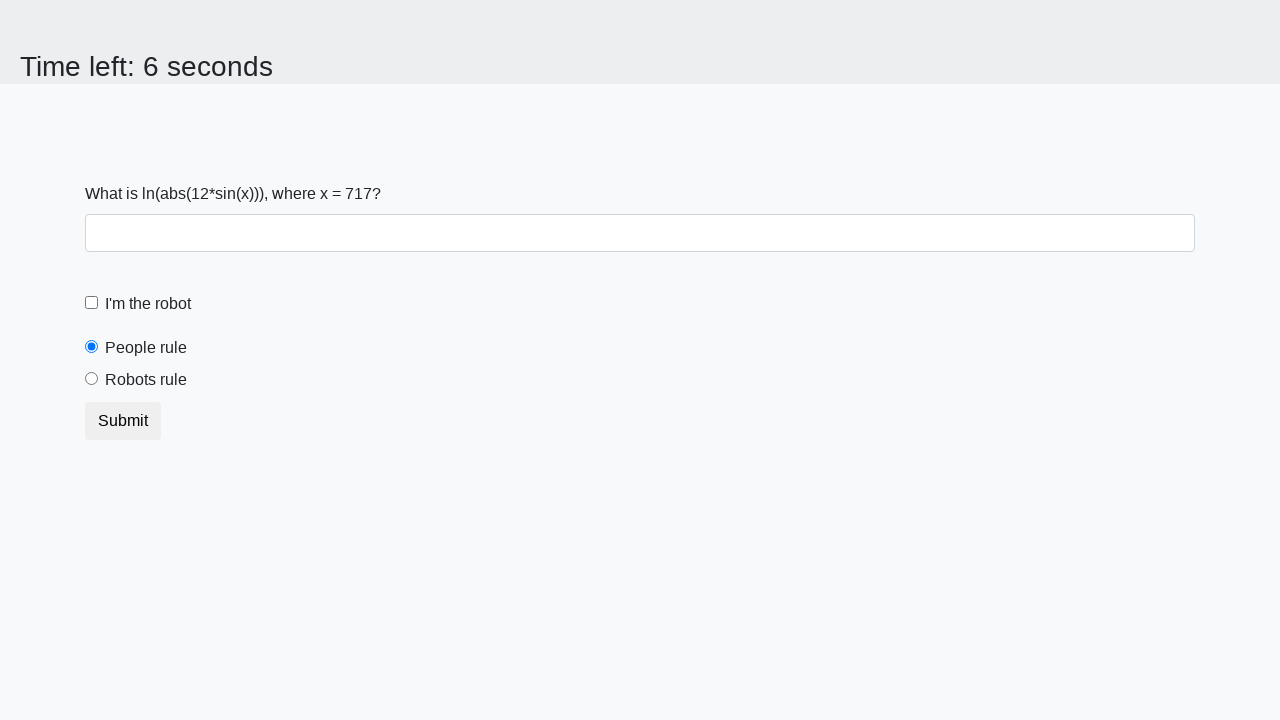

Calculated result using mathematical formula: log(abs(12 * sin(x)))
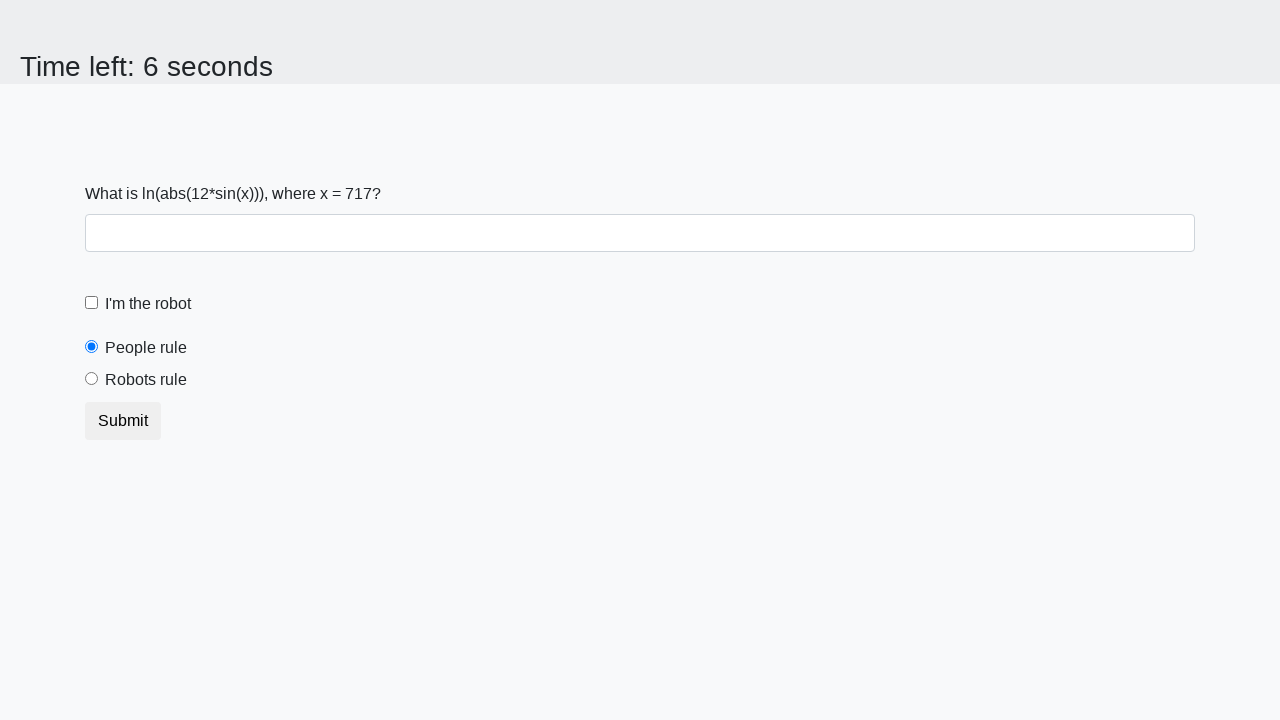

Filled answer field with calculated value on .form-control
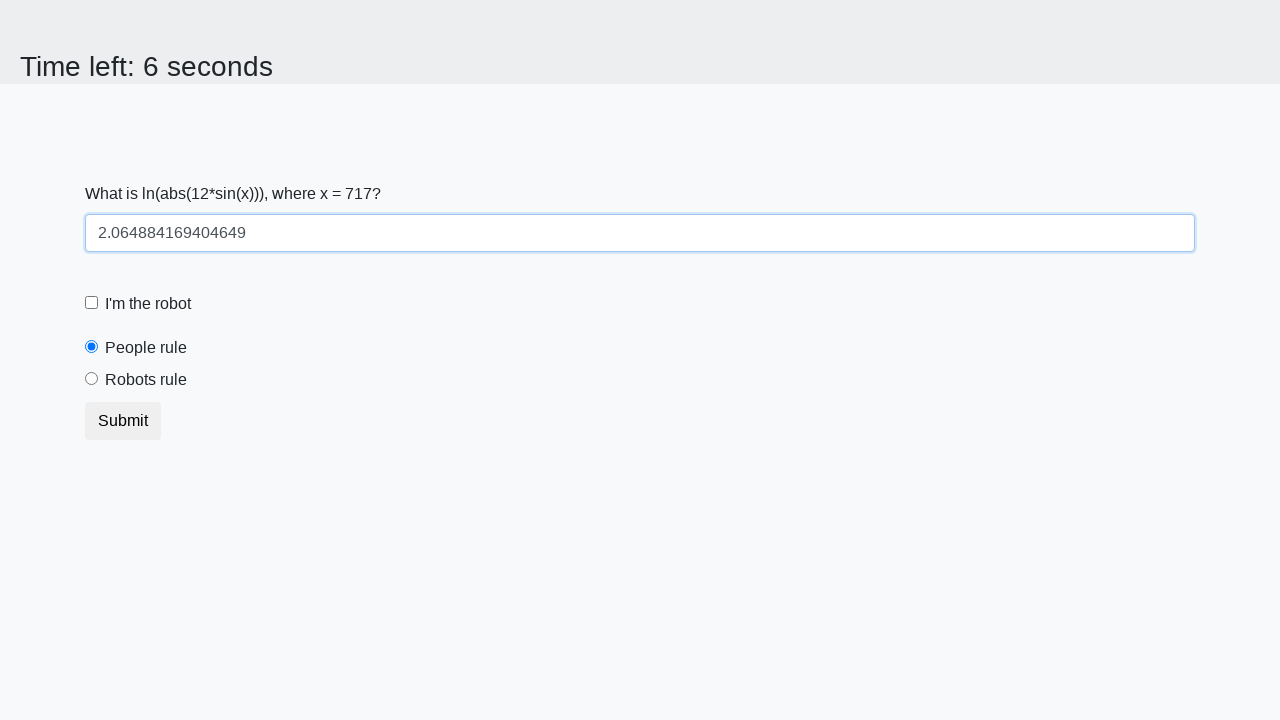

Checked the 'I'm a robot' checkbox at (92, 303) on .form-check.form-check-custom input
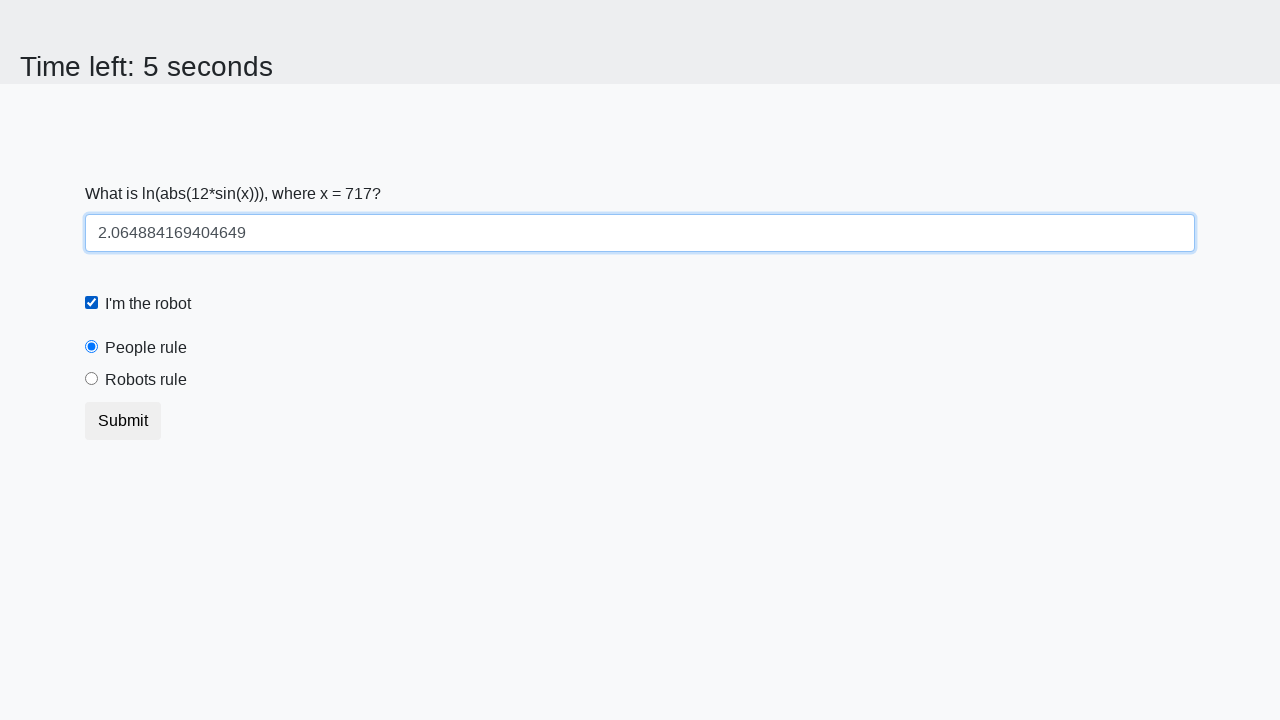

Selected the 'Robots rule' radio button at (92, 379) on [value="robots"]
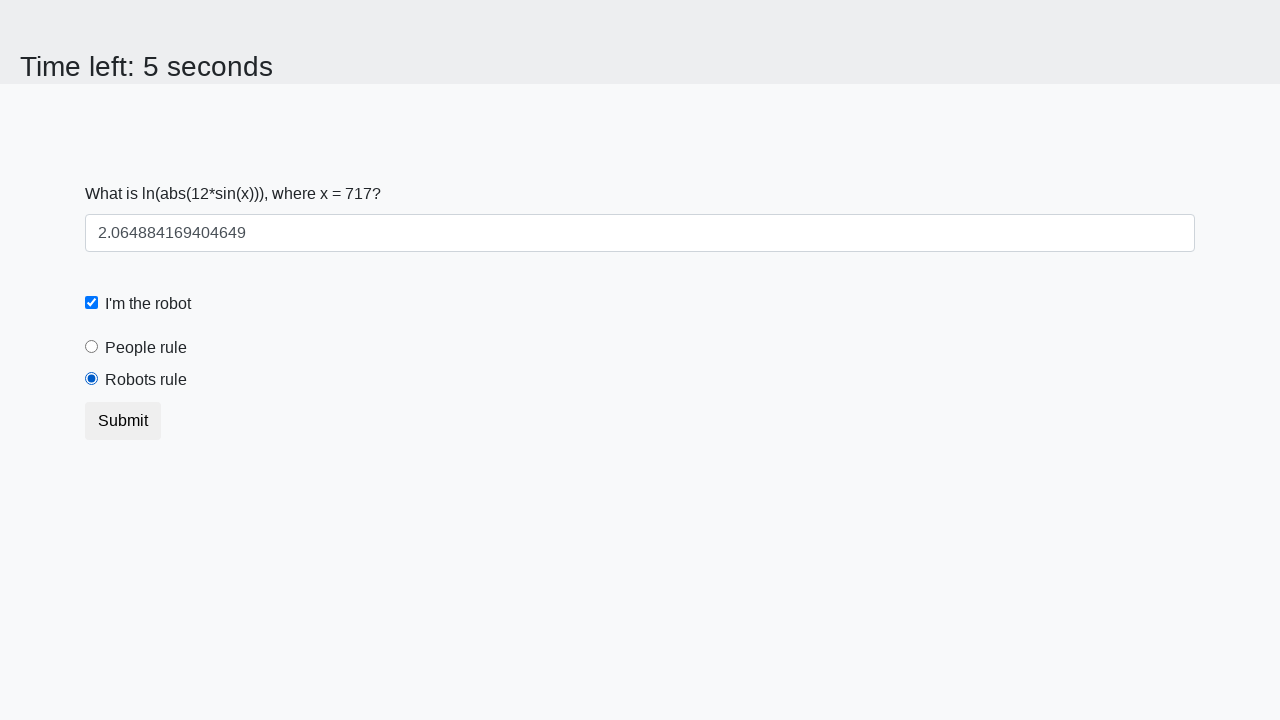

Clicked submit button to submit the form at (123, 421) on [type="submit"]
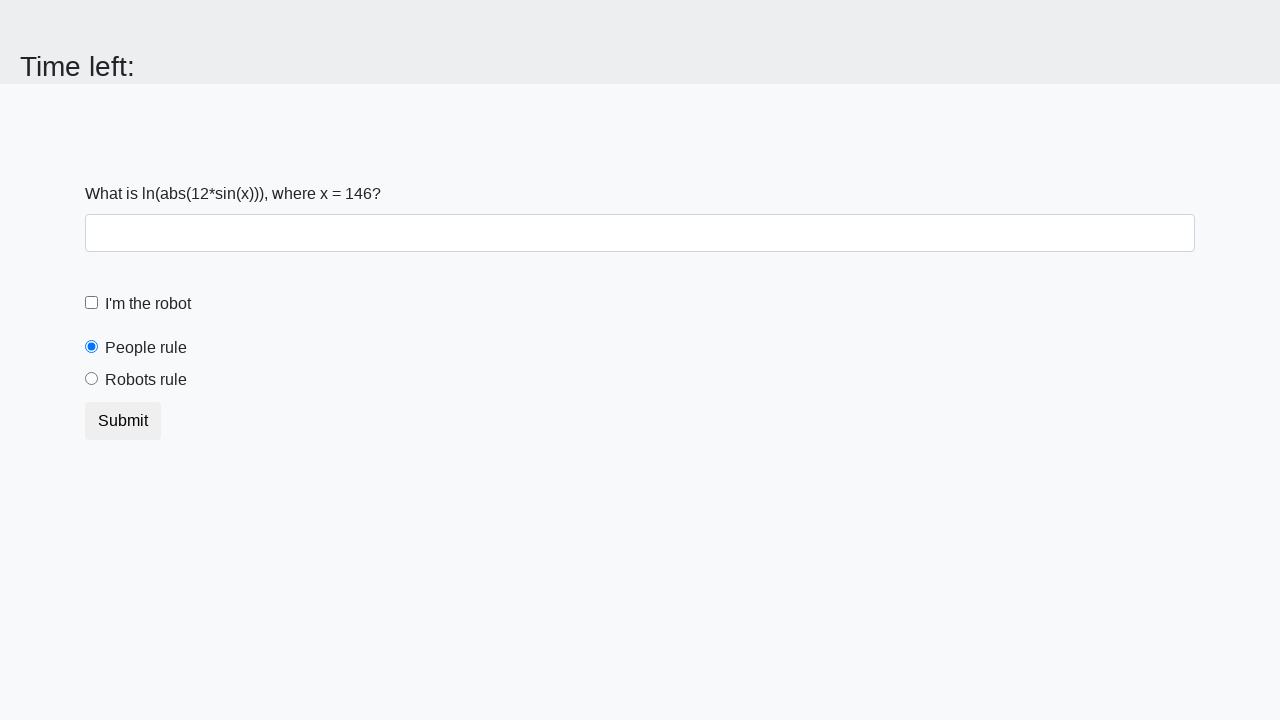

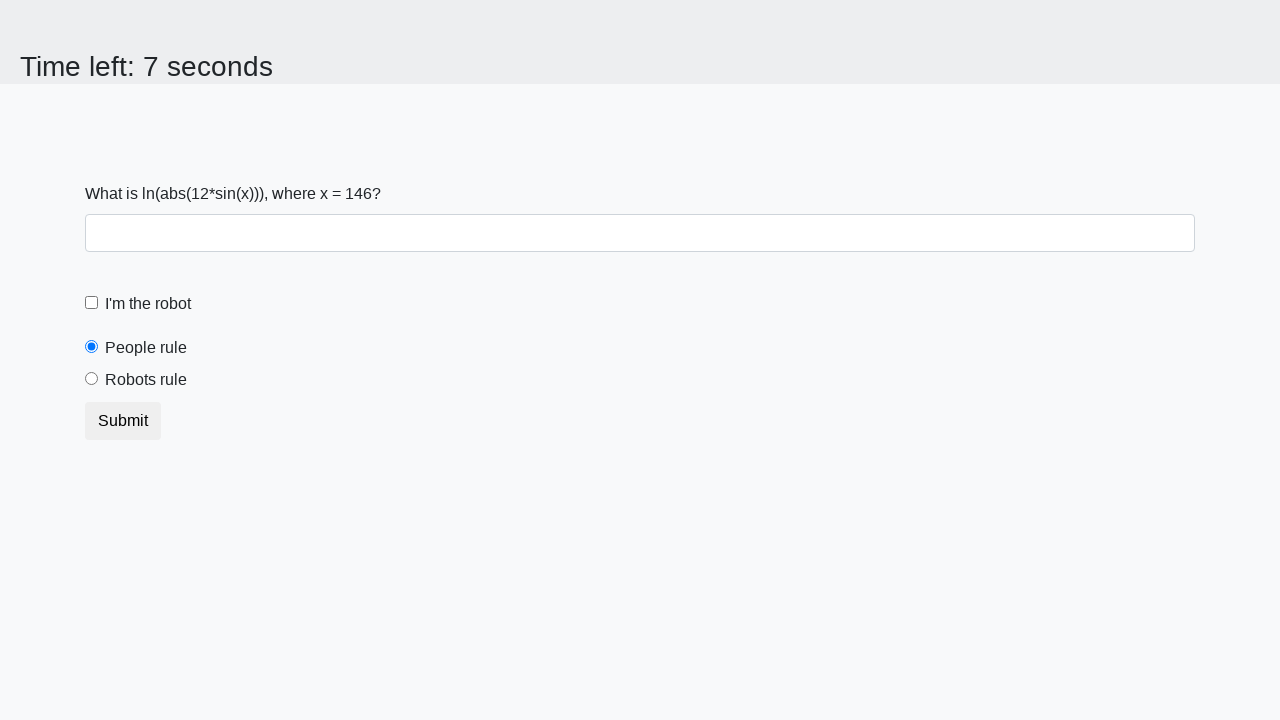